Tests basic browser navigation functionality by navigating back, forward, and refreshing the page

Starting URL: https://contacts-app.tobbymarshall815.vercel.app/home

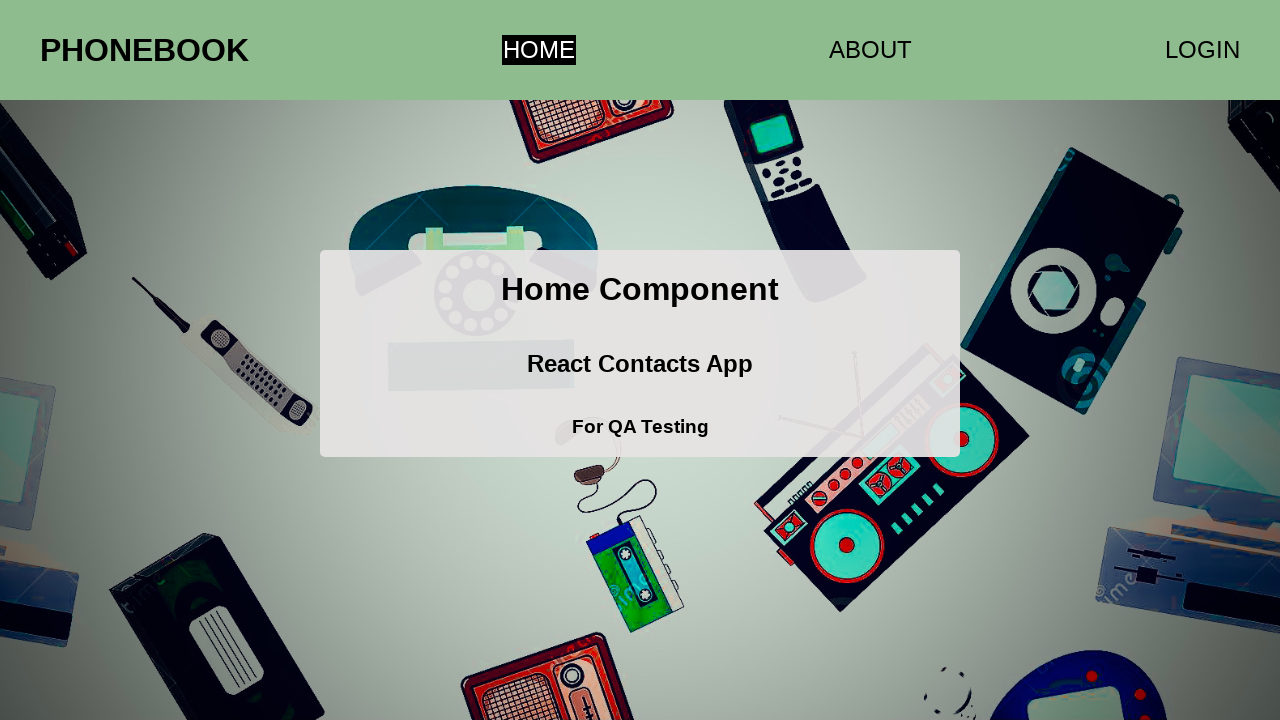

Navigated back in browser history
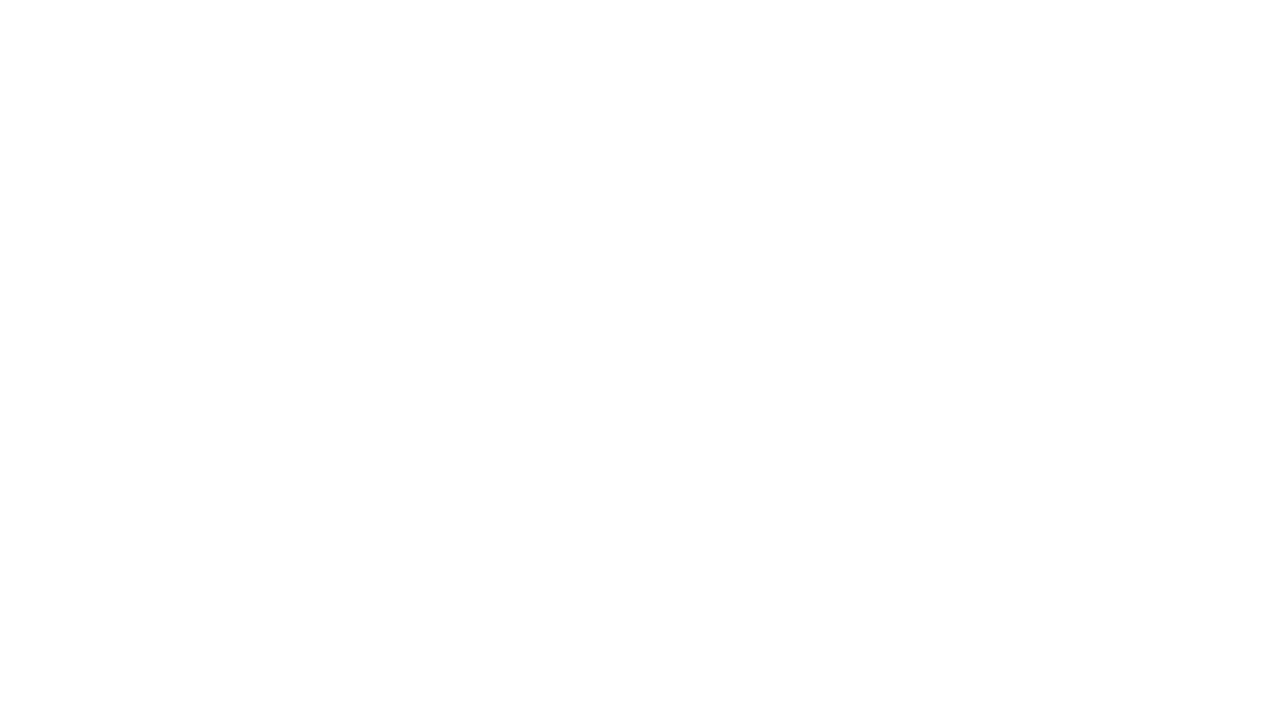

Navigated forward in browser history
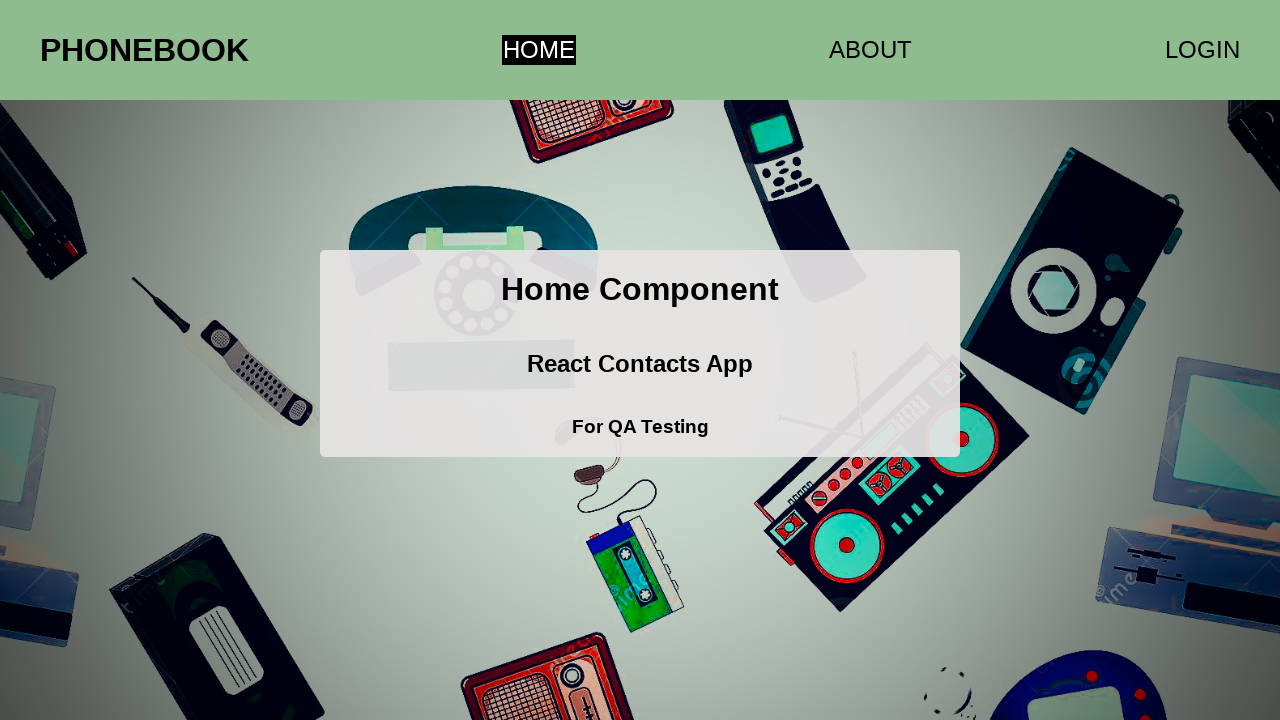

Refreshed the current page
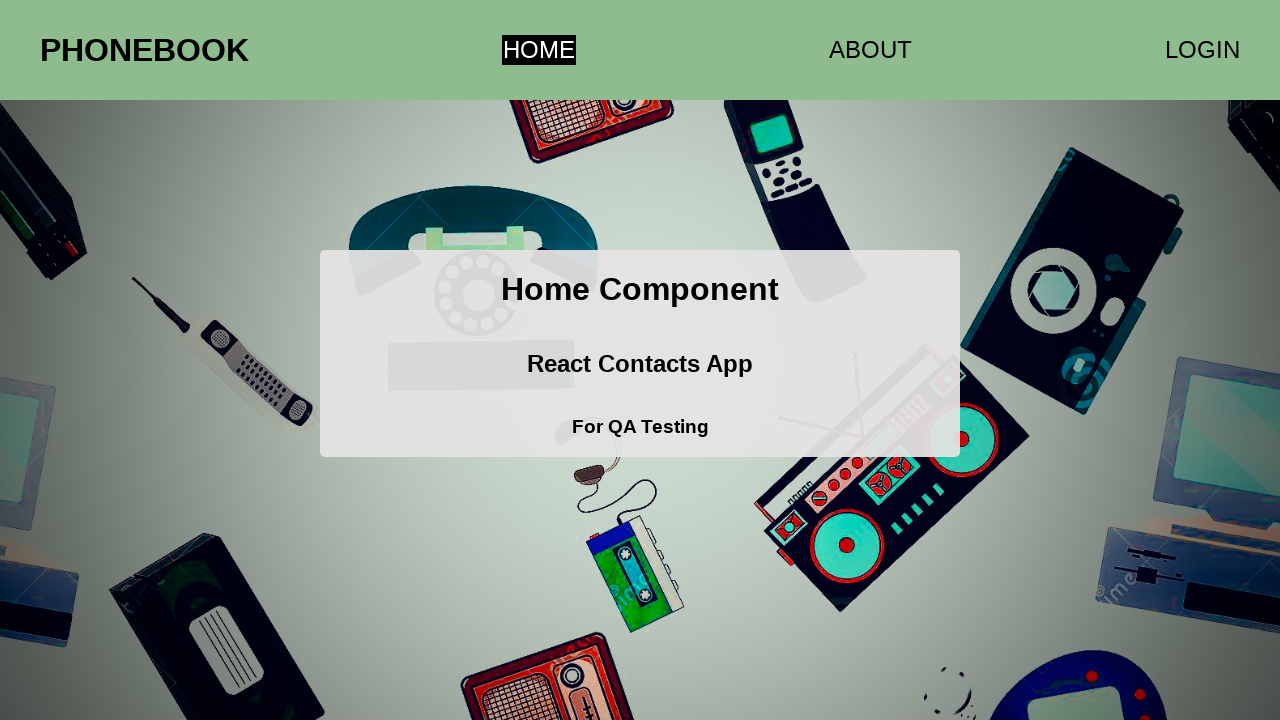

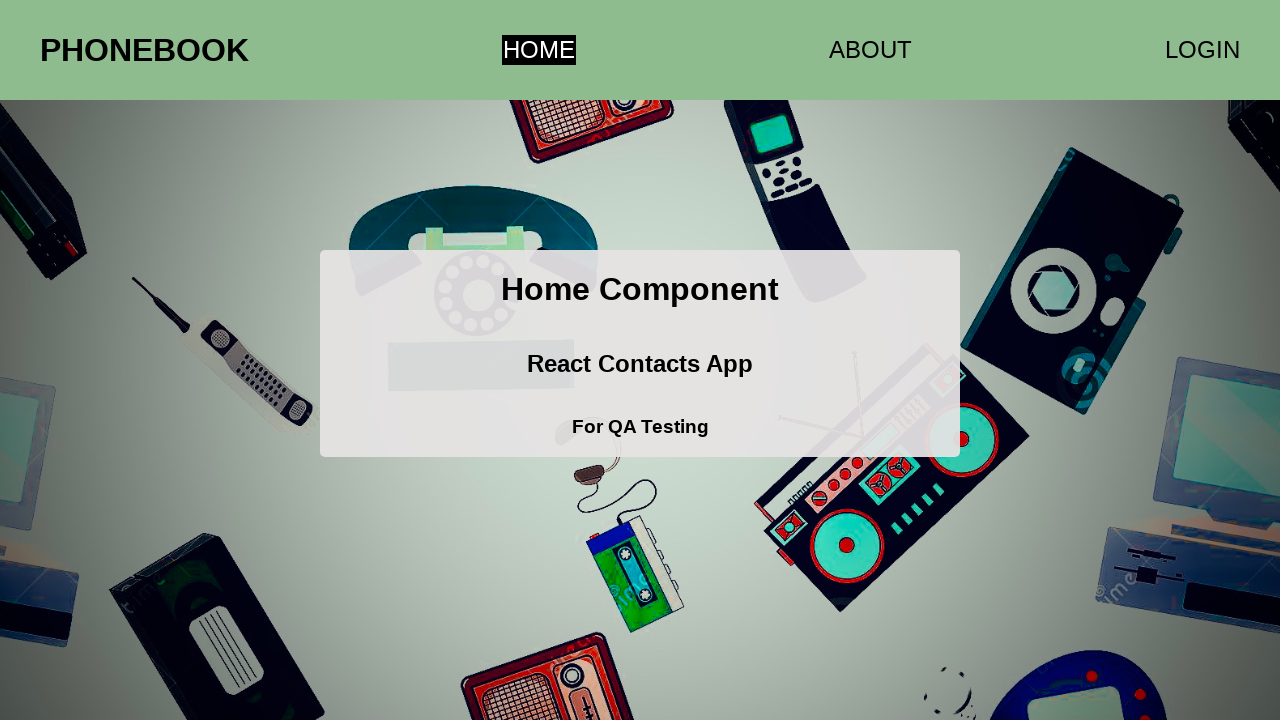